Tests a math captcha by reading the captcha text, parsing the two numbers, calculating their sum, and entering the result in the input field.

Starting URL: https://www.jqueryscript.net/demo/Simple-Math-Captcha-Plugin-for-jQuery-ebcaptcha/demo/

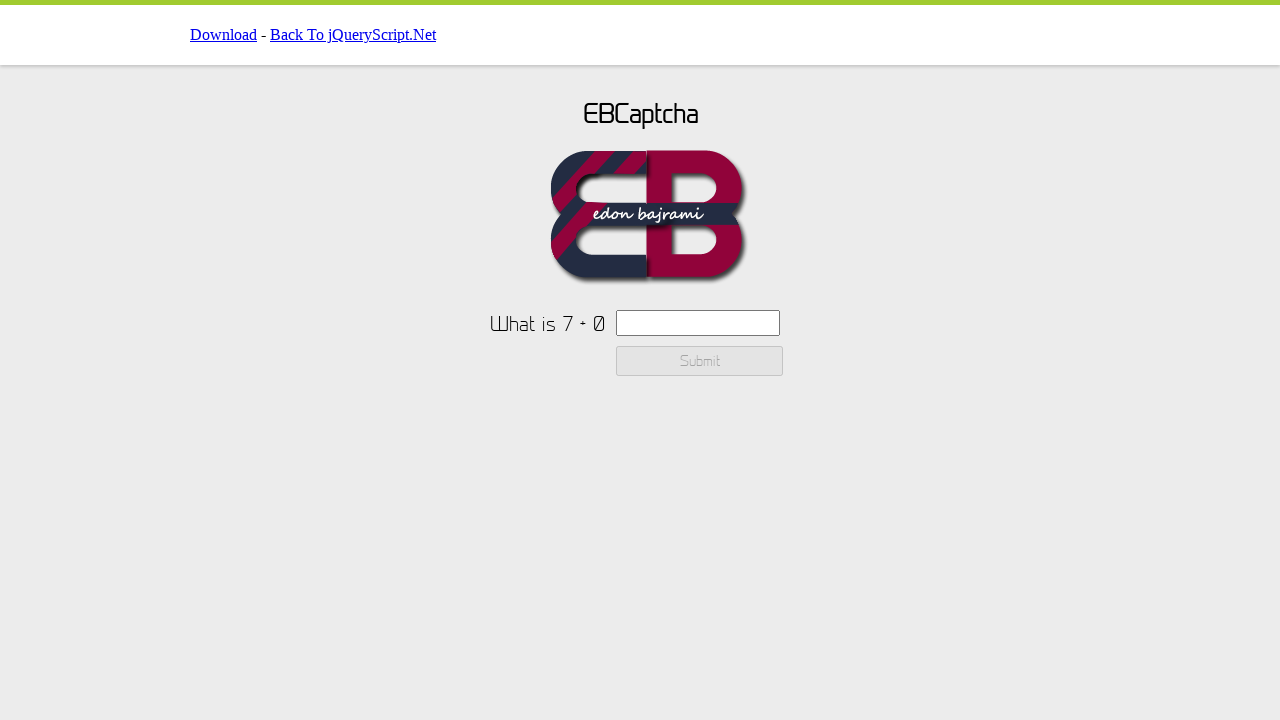

Waited for captcha text element to be visible
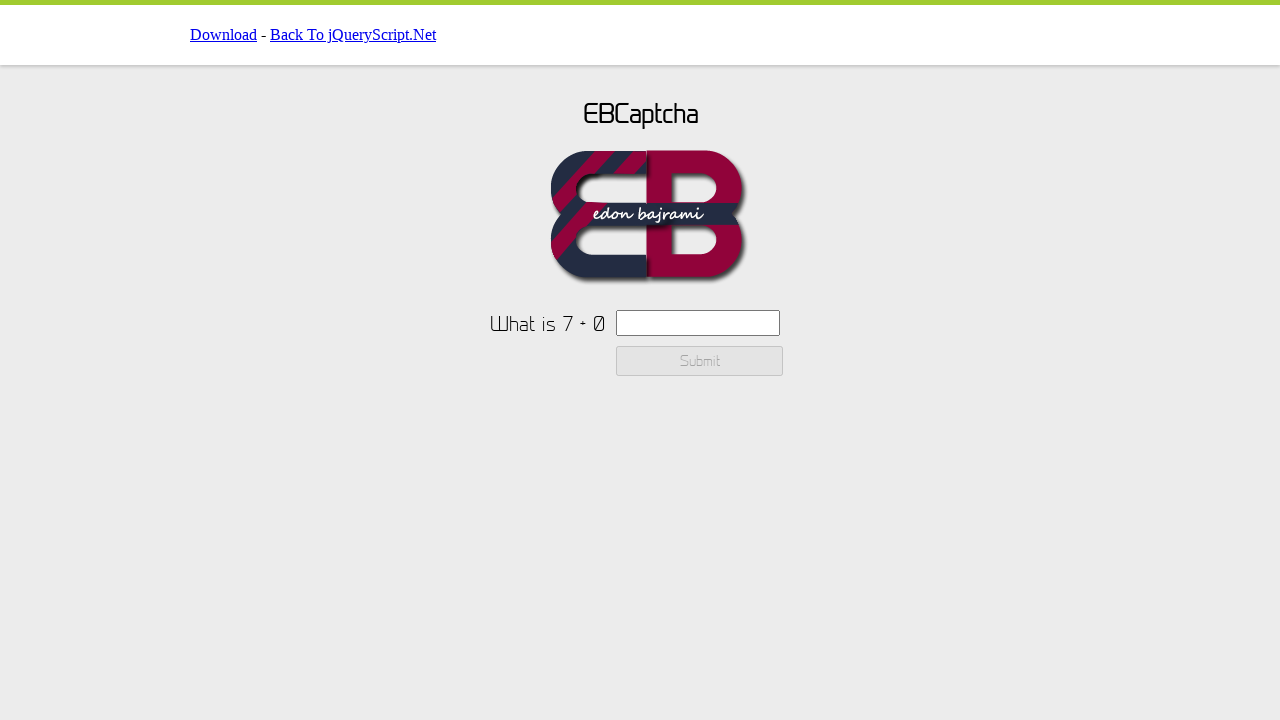

Retrieved captcha text: 'What is 7 + 0'
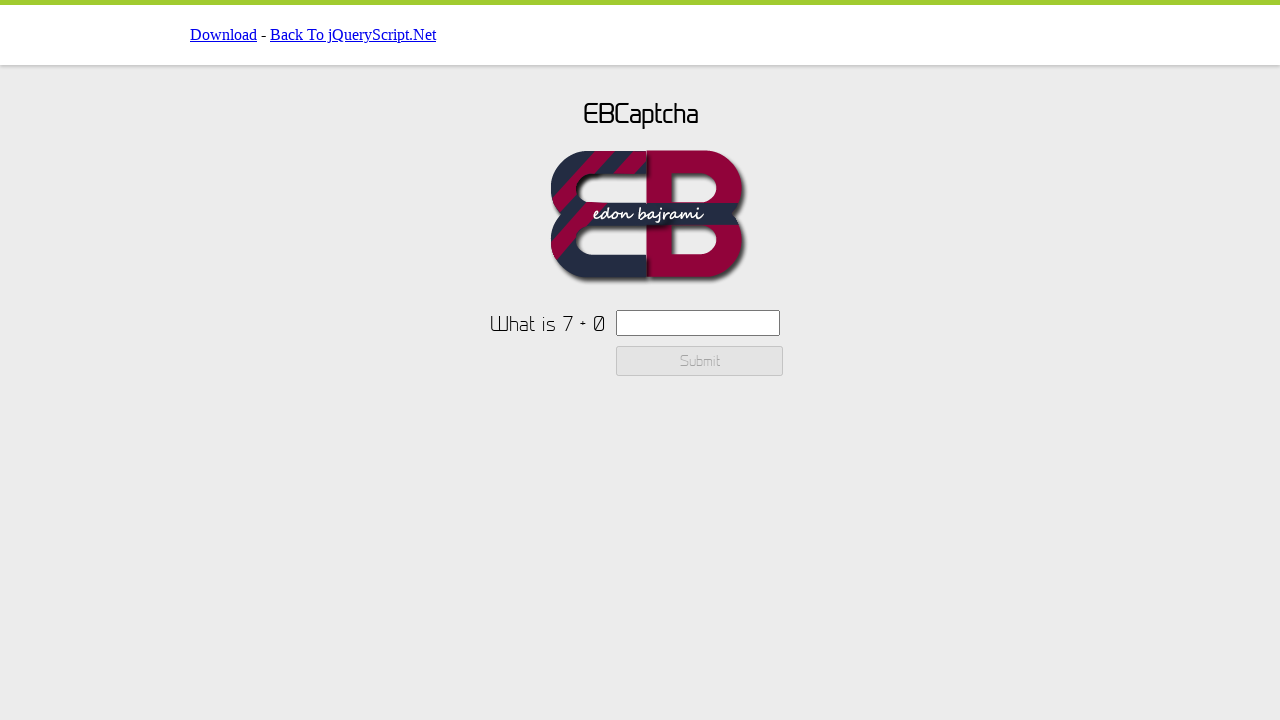

Parsed captcha numbers: 7 and 0
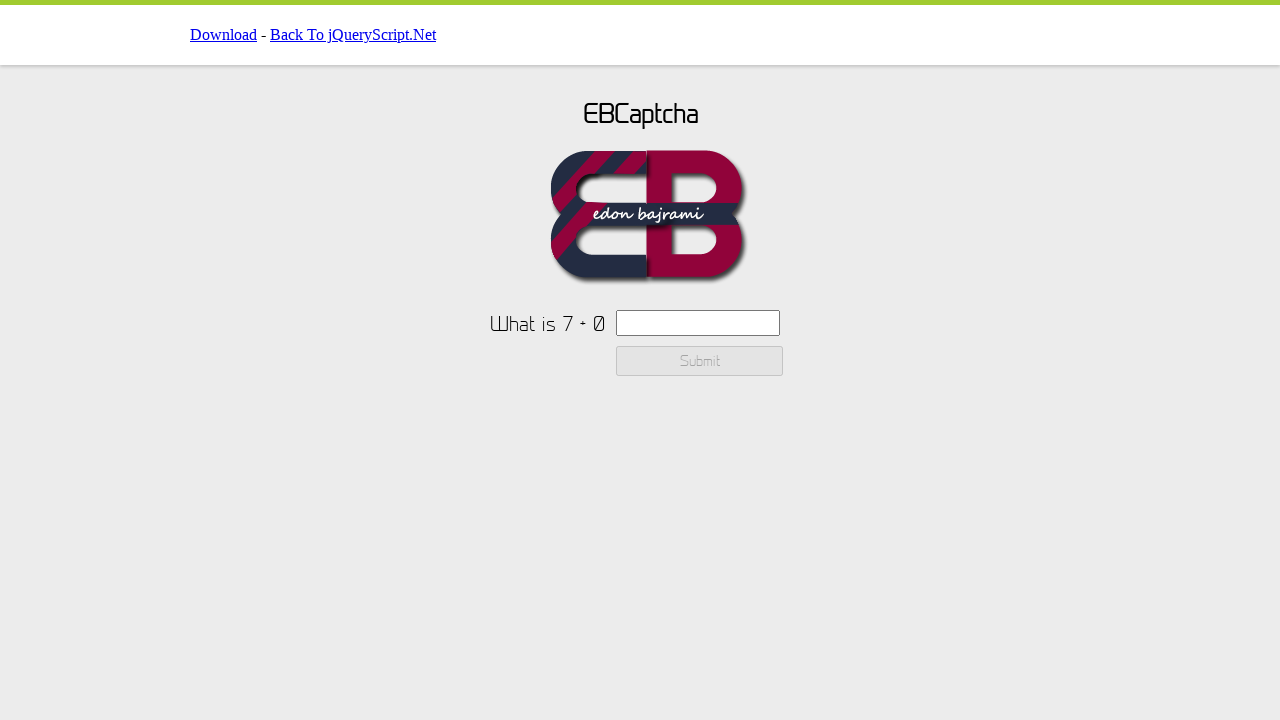

Calculated sum: 7 + 0 = 7
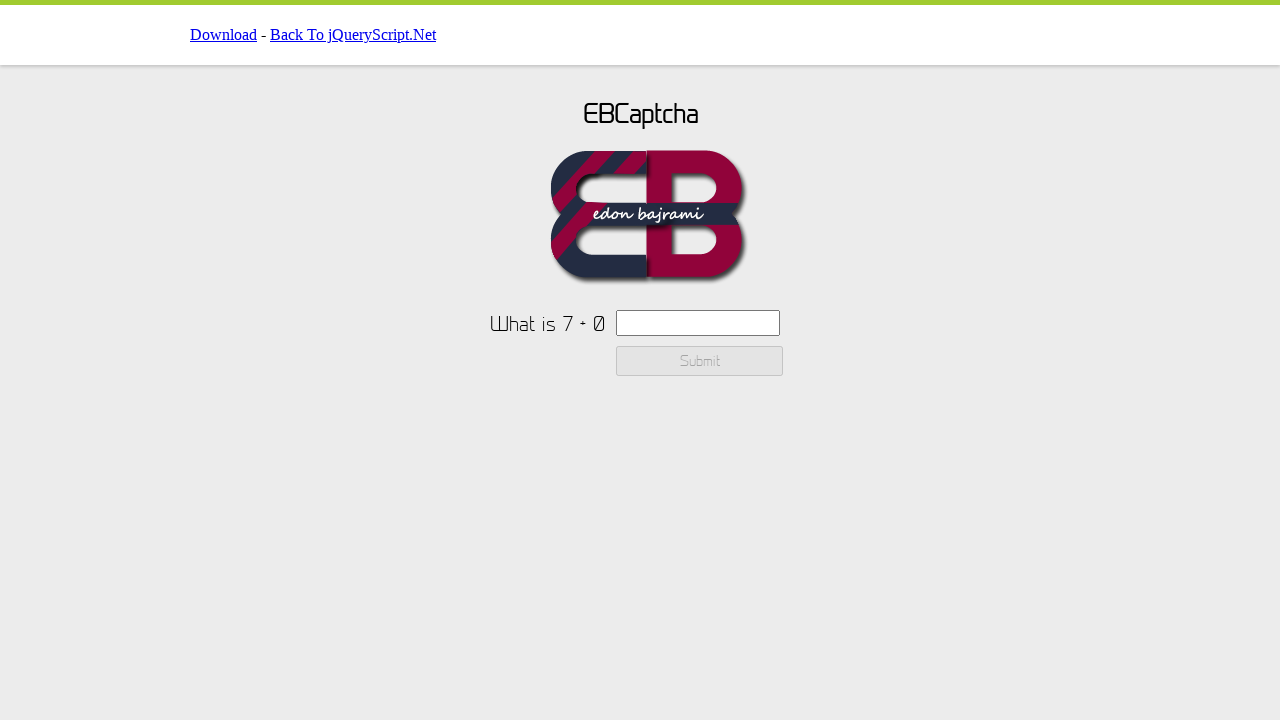

Entered calculated result '7' into captcha input field on #ebcaptchainput
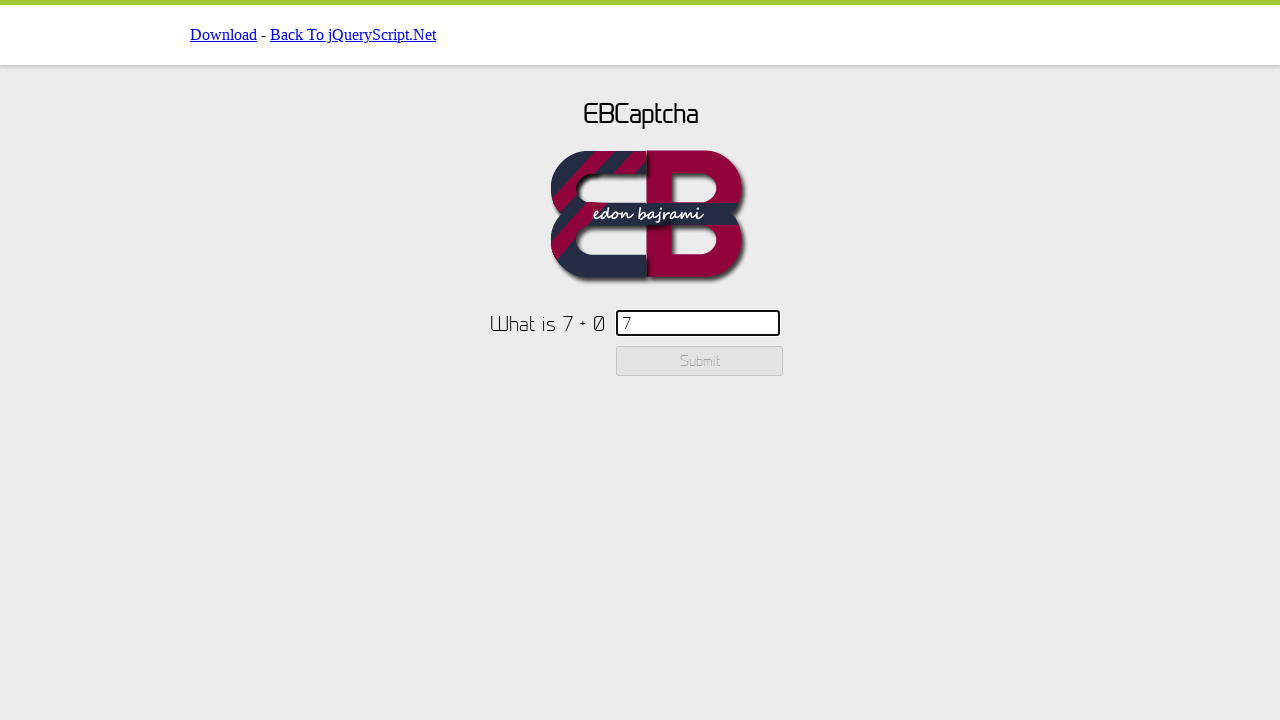

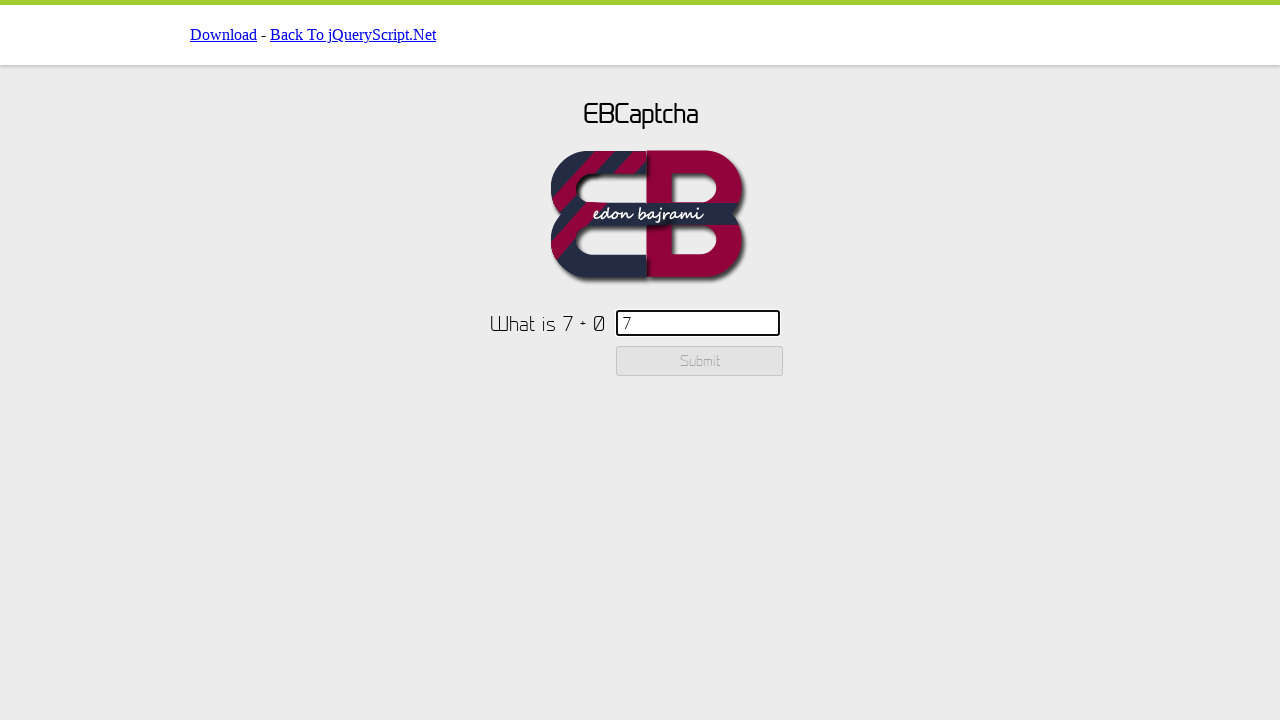